Navigates to the Tutorials Point login practice page and verifies that the page title displays "Welcome, Login In" - this is just verifying the page loads, not performing actual authentication

Starting URL: https://www.tutorialspoint.com/selenium/practice/login.php

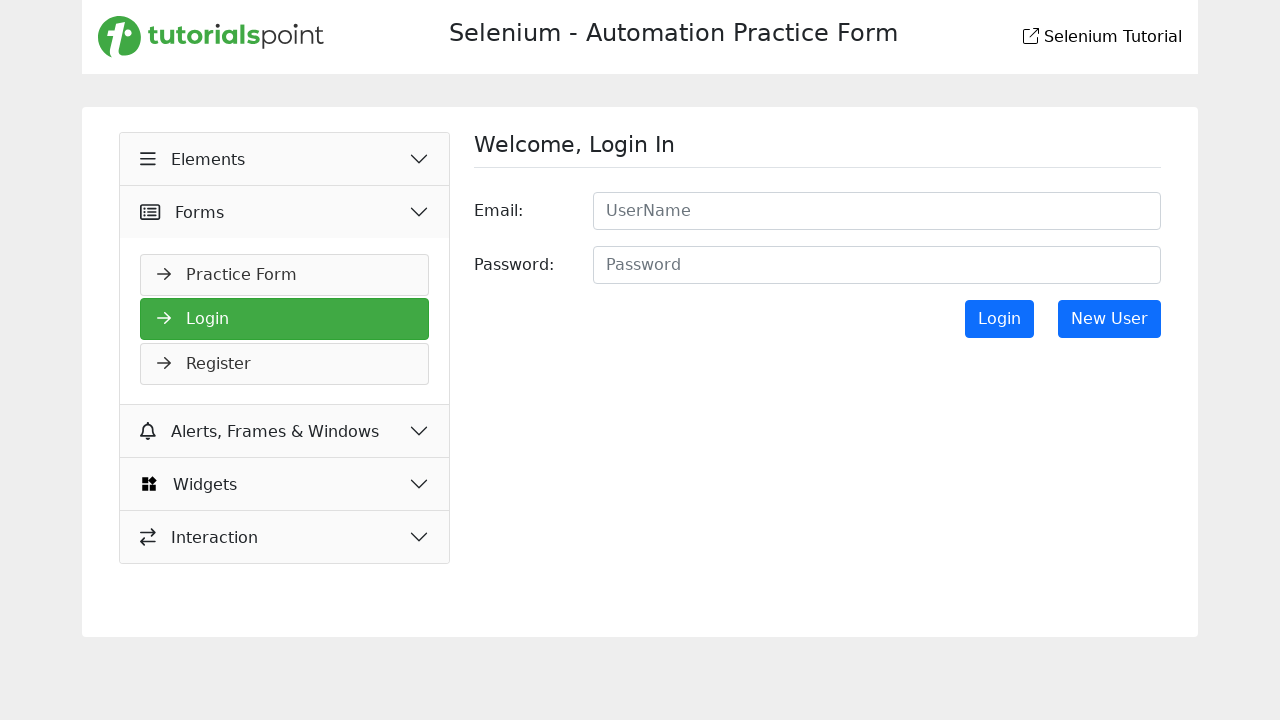

Navigated to Tutorials Point login practice page
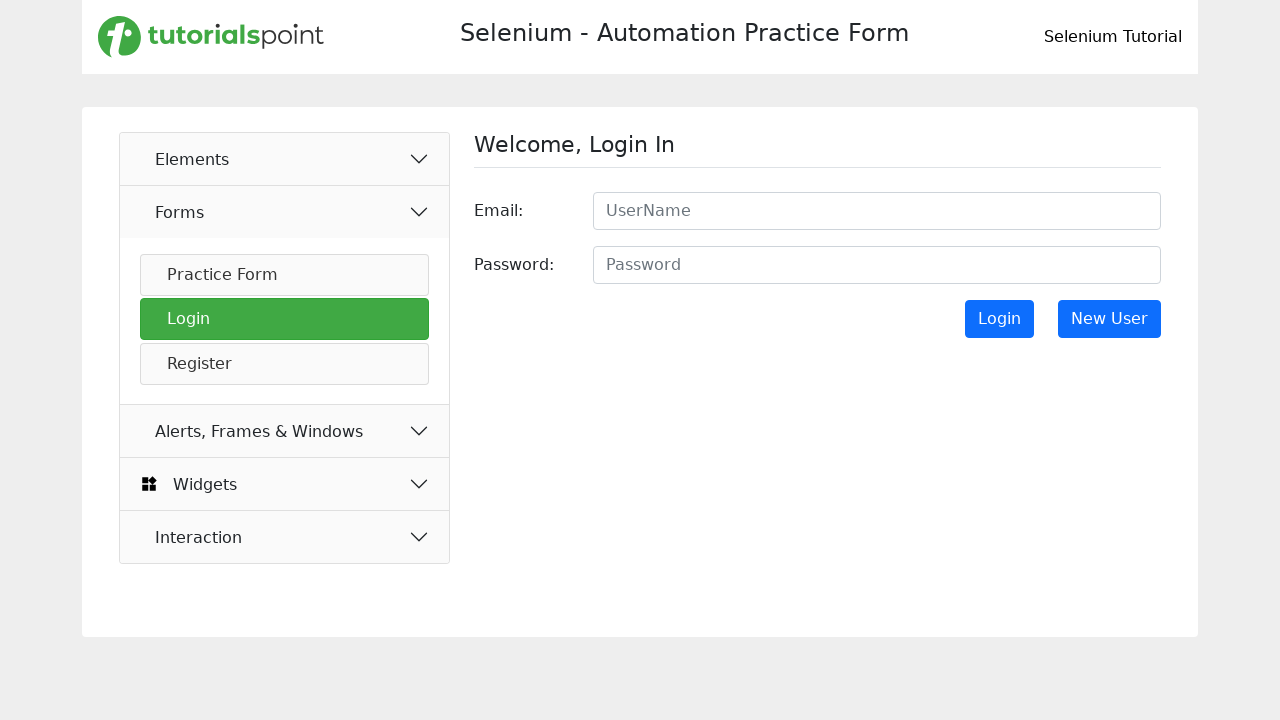

Login form title element loaded
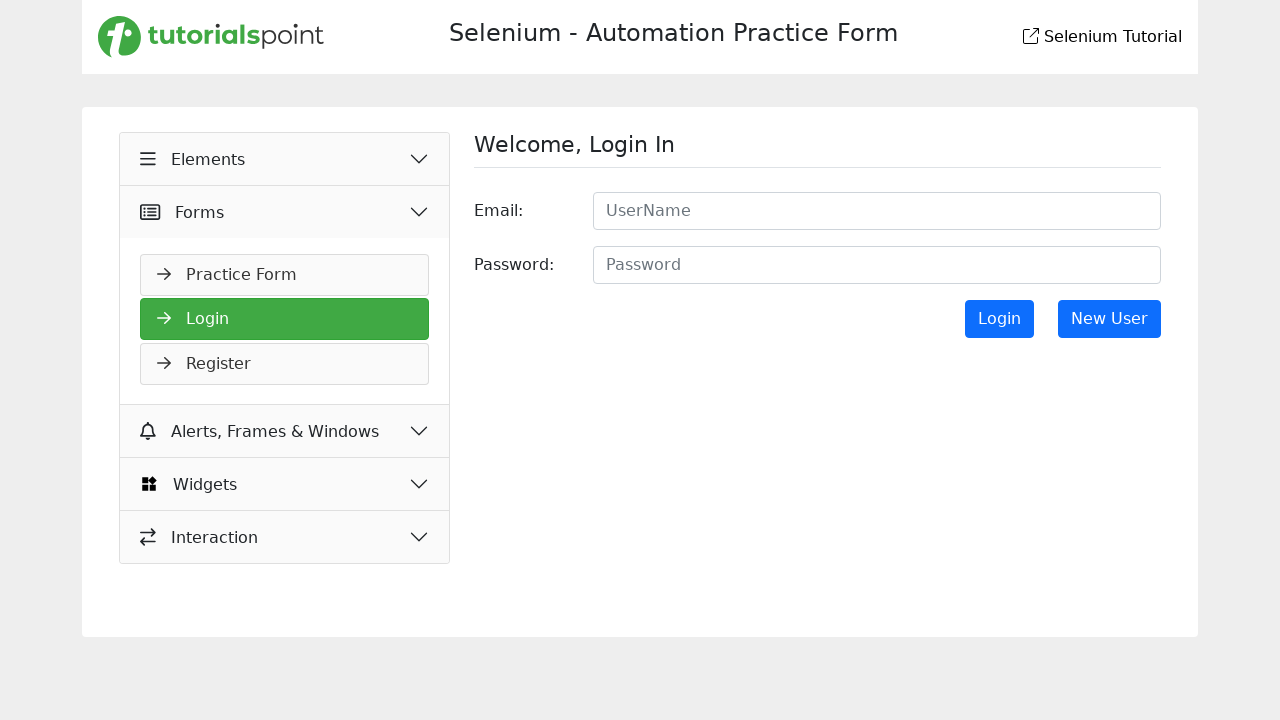

Located login form title element
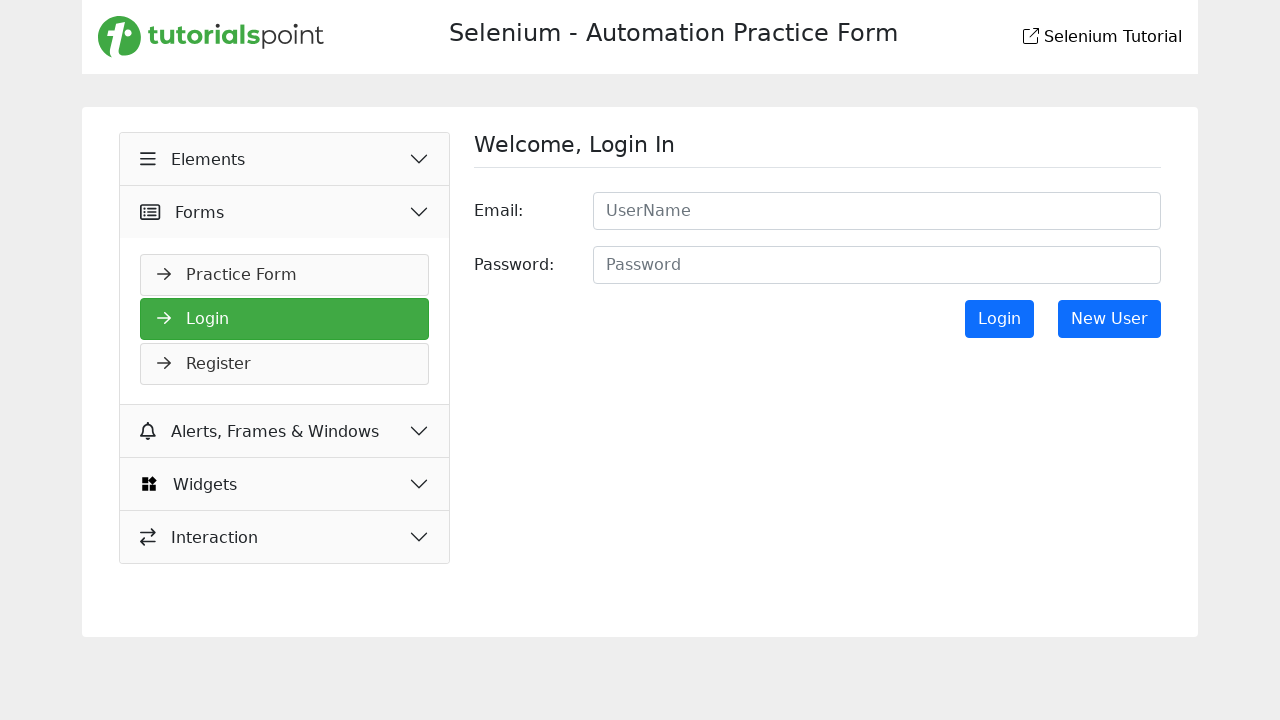

Verified page title displays 'Welcome, Login In'
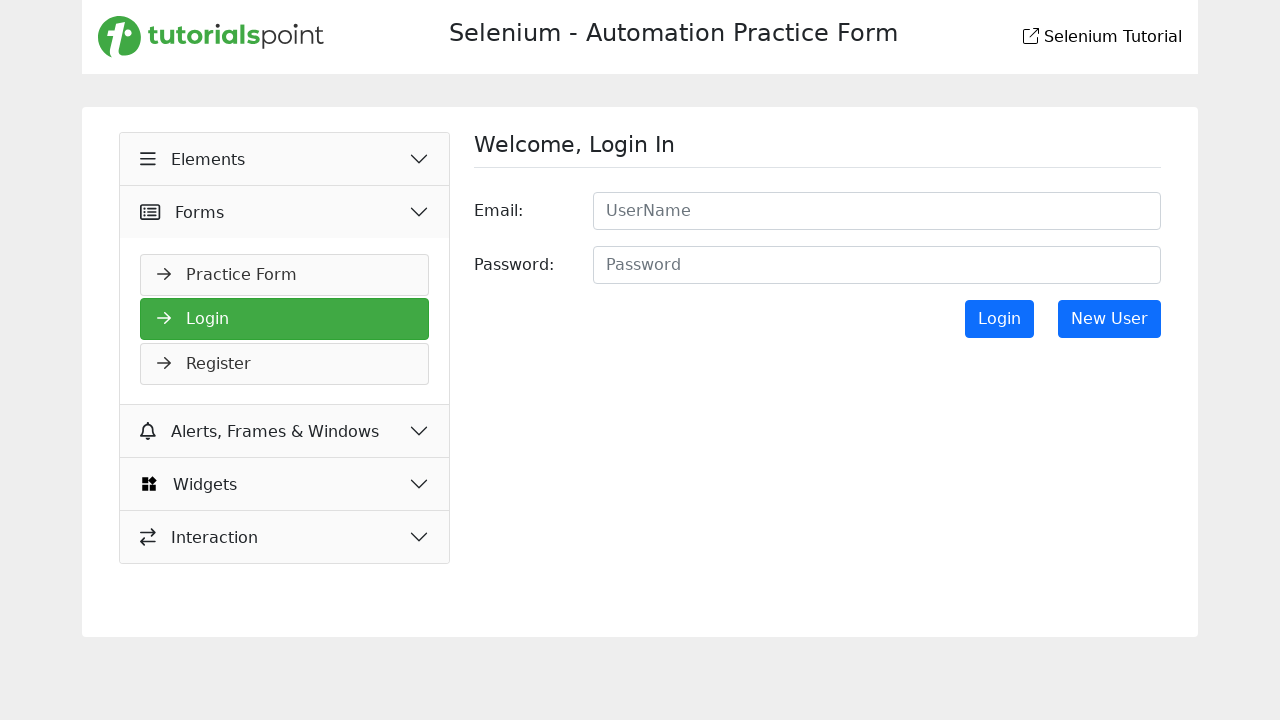

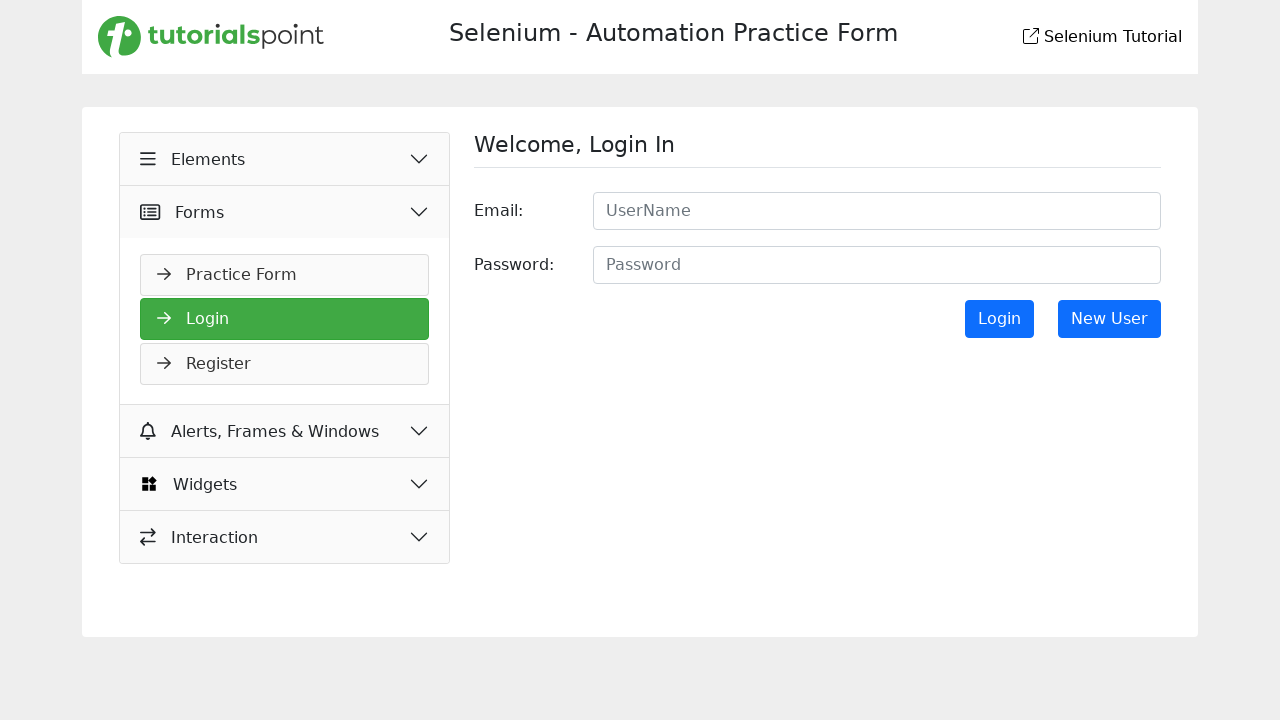